Tests sorting functionality by reordering list items through drag and drop operations

Starting URL: https://jqueryui.com/sortable/

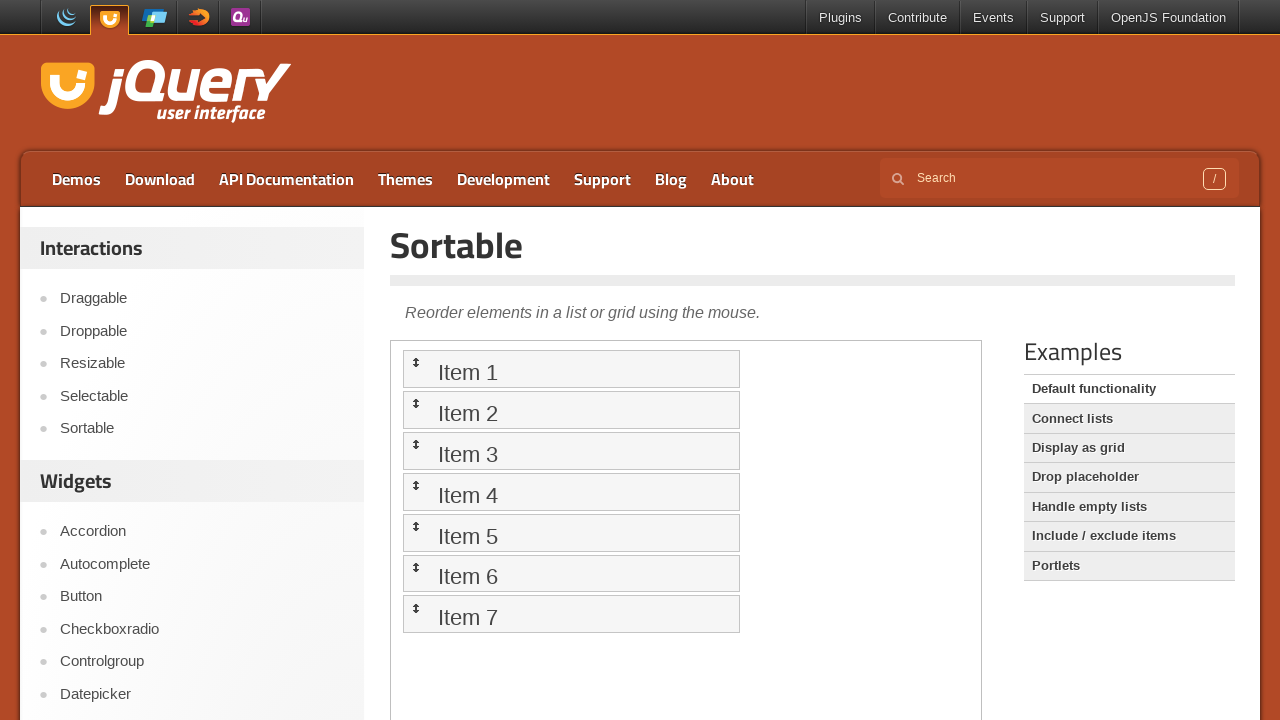

Located iframe containing sortable list
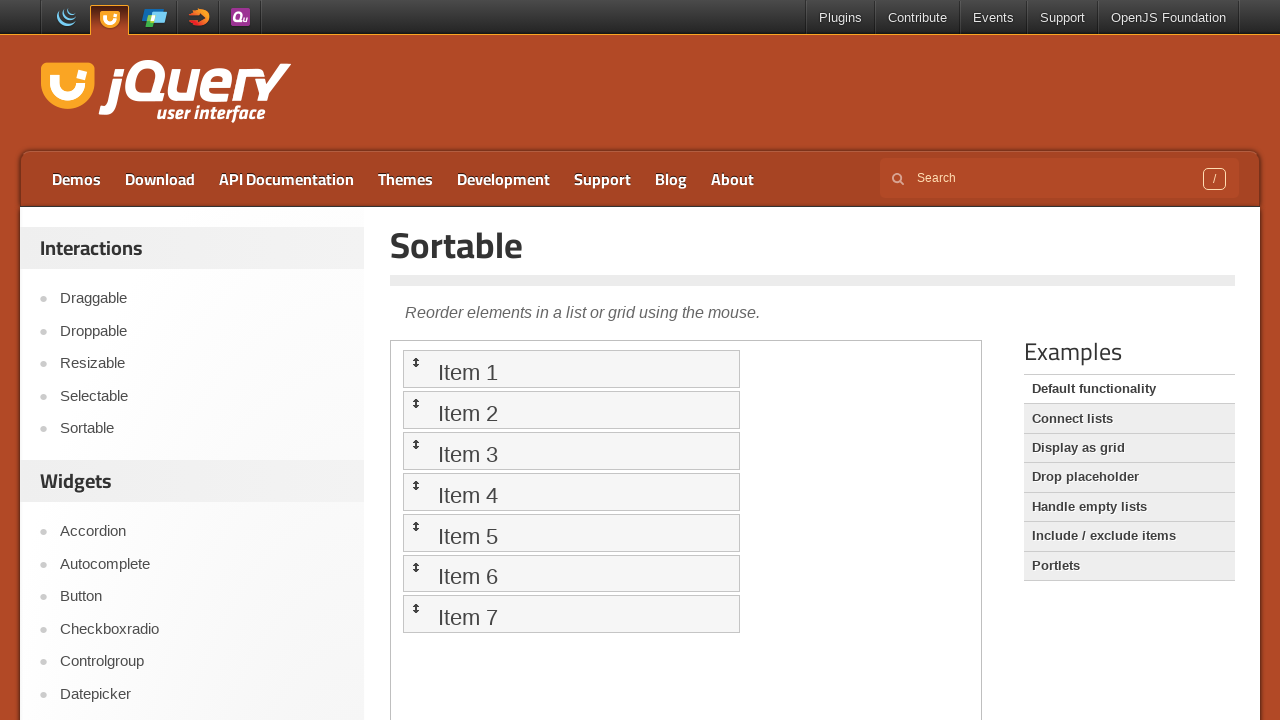

Located Item 5 in sortable list
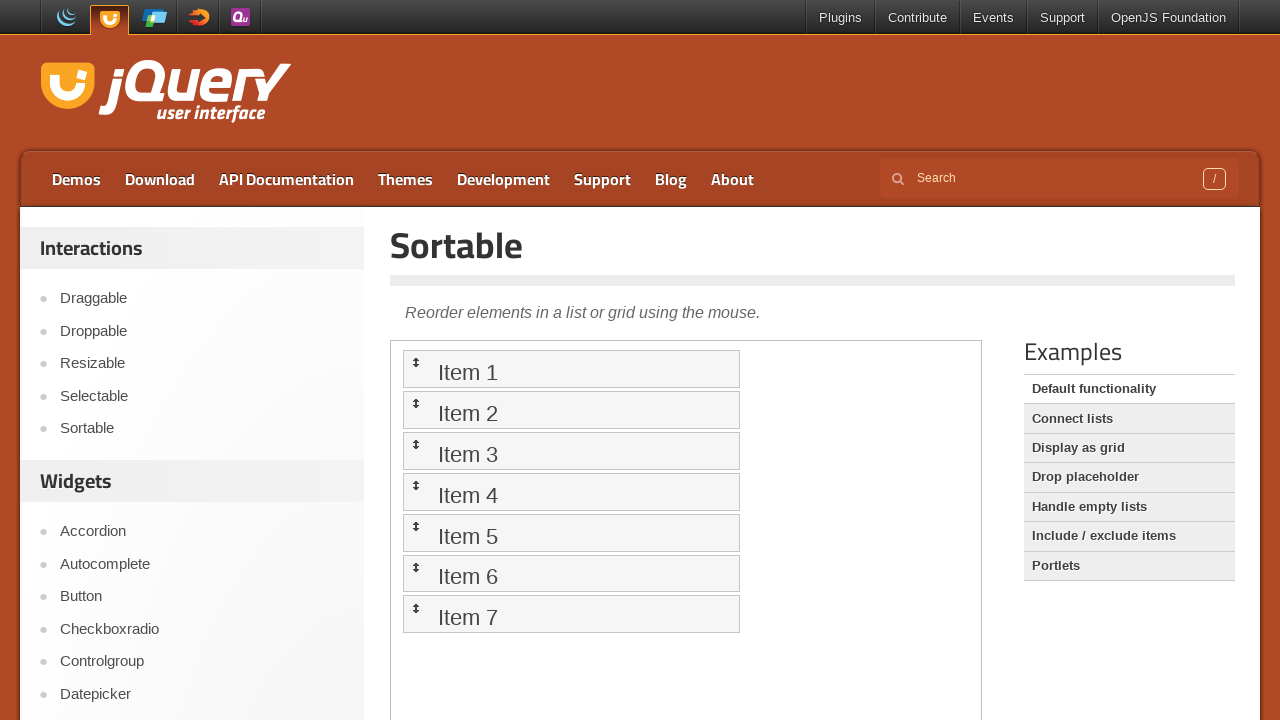

Located Item 1 in sortable list
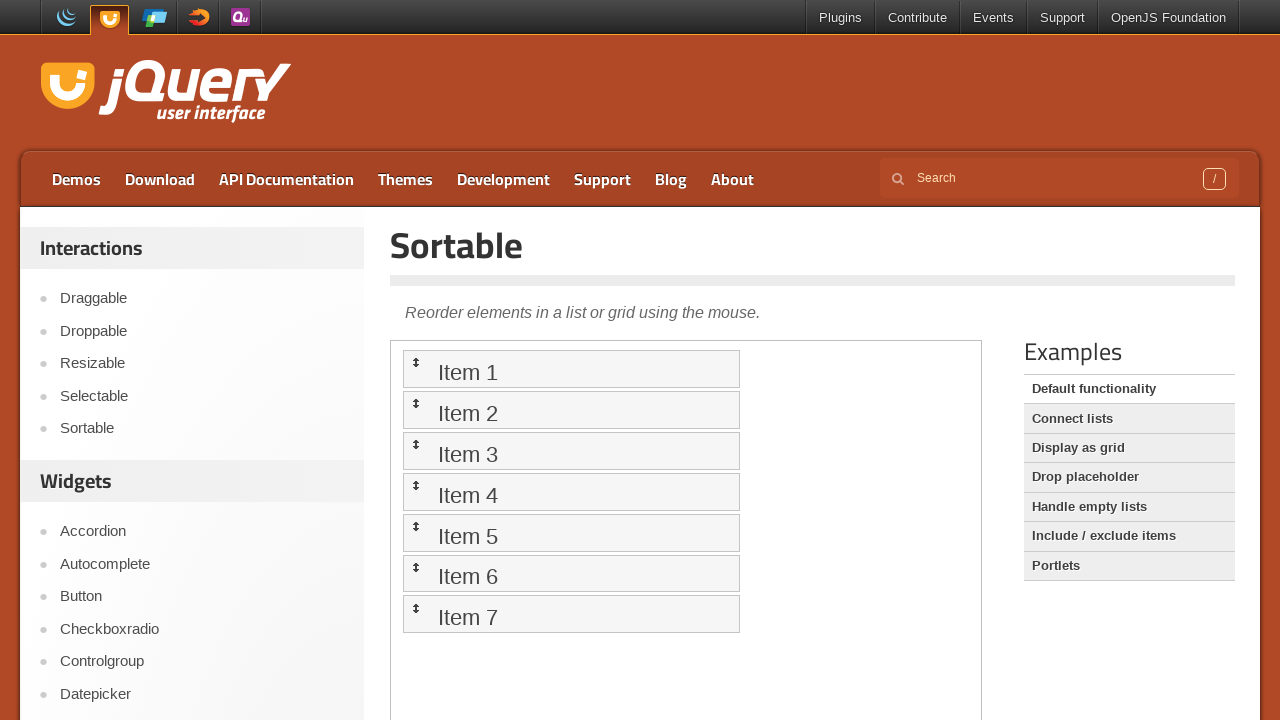

Located Item 4 in sortable list
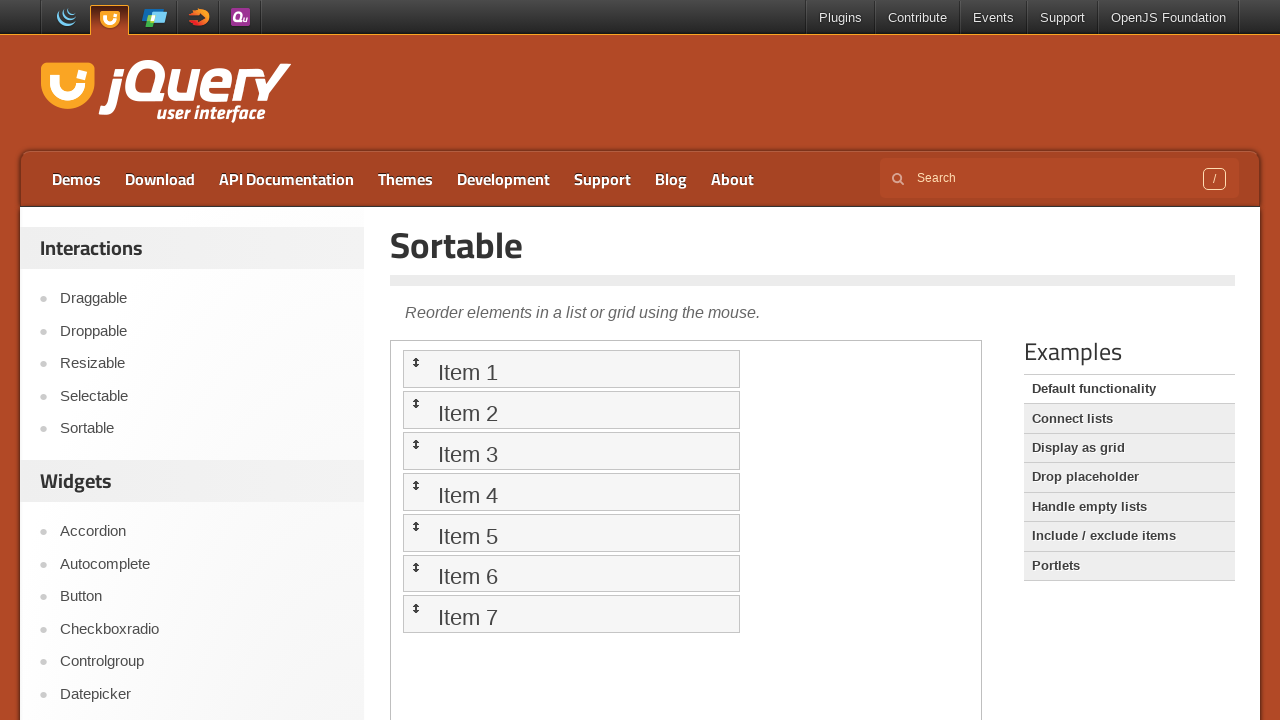

Located Item 2 in sortable list
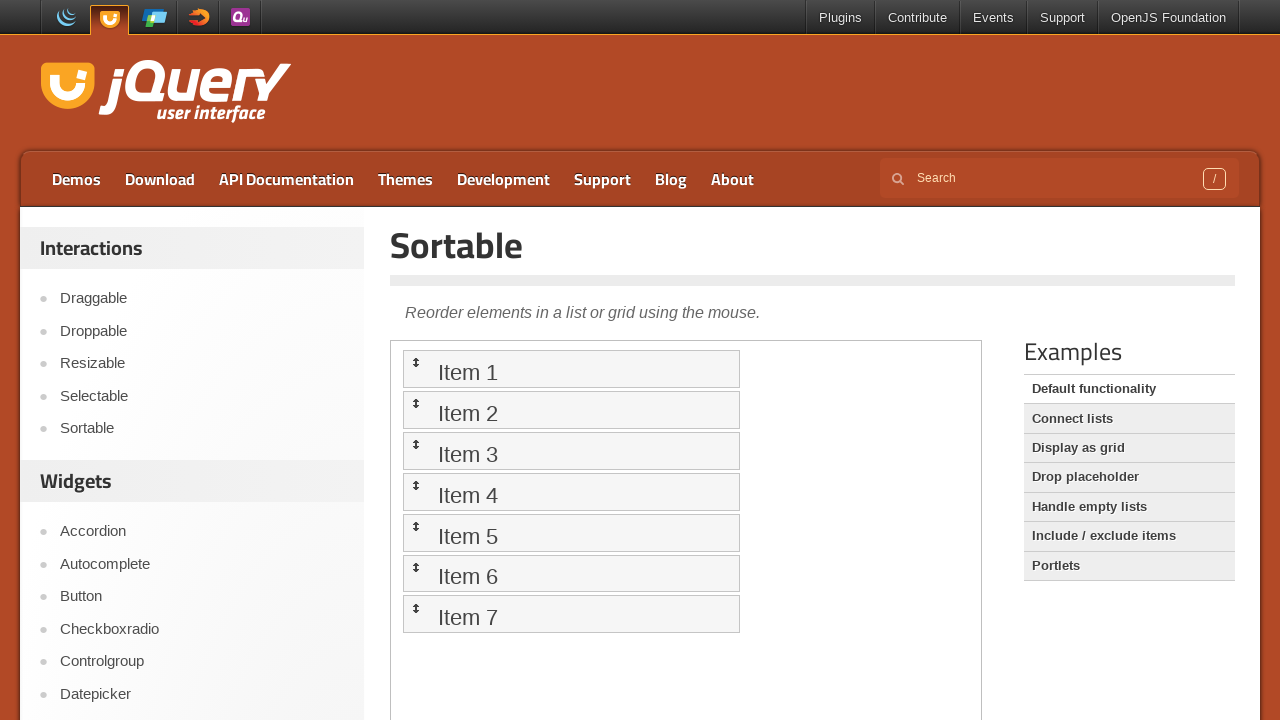

Dragged Item 5 before Item 1 at (571, 369)
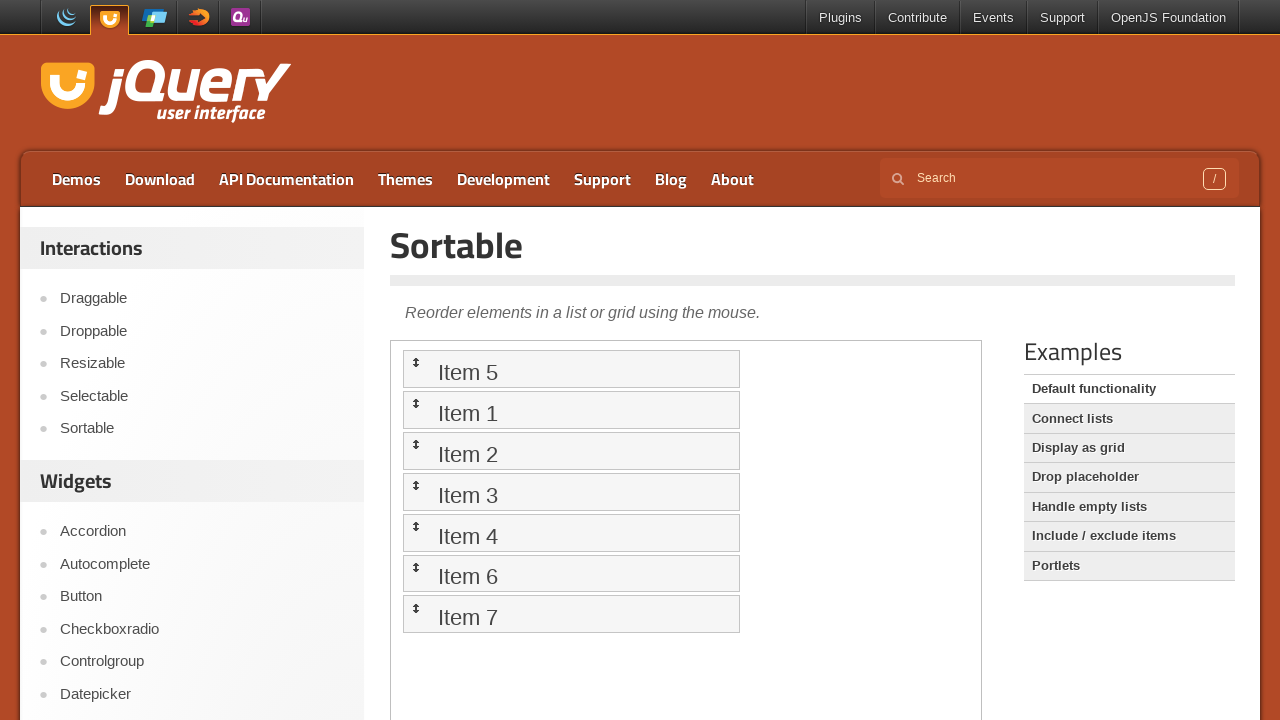

Dragged Item 4 before Item 2 at (571, 451)
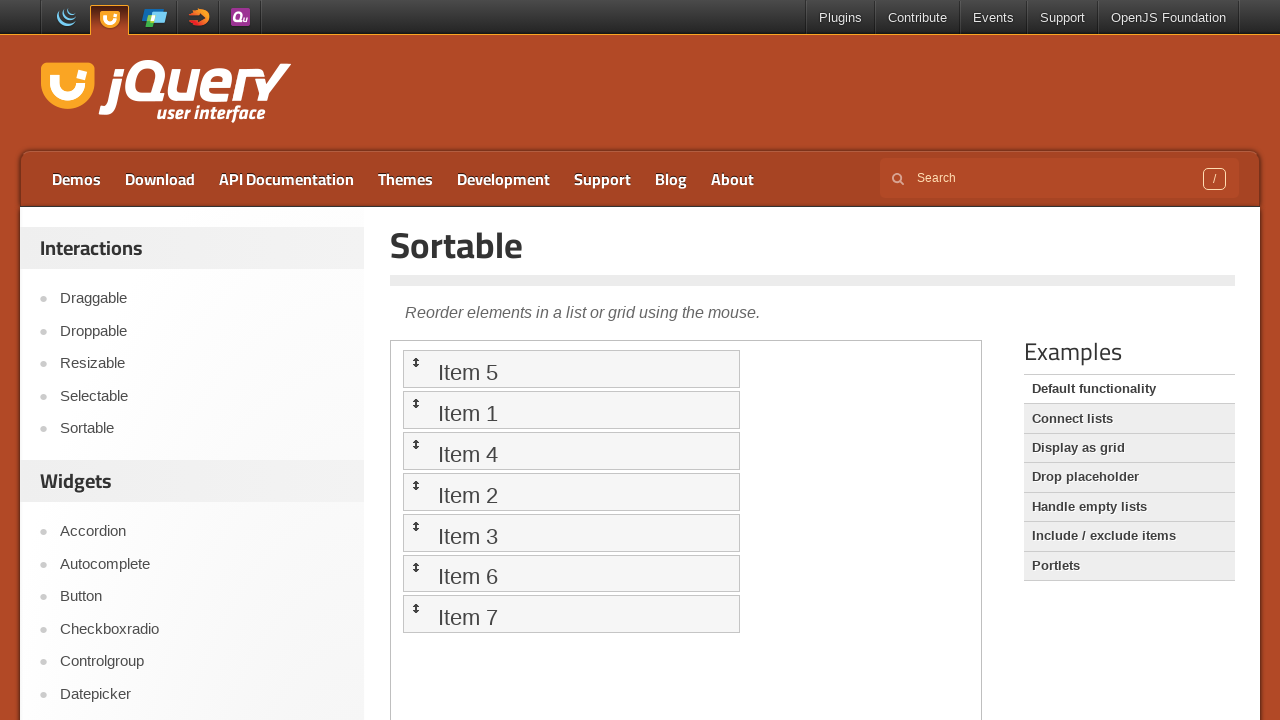

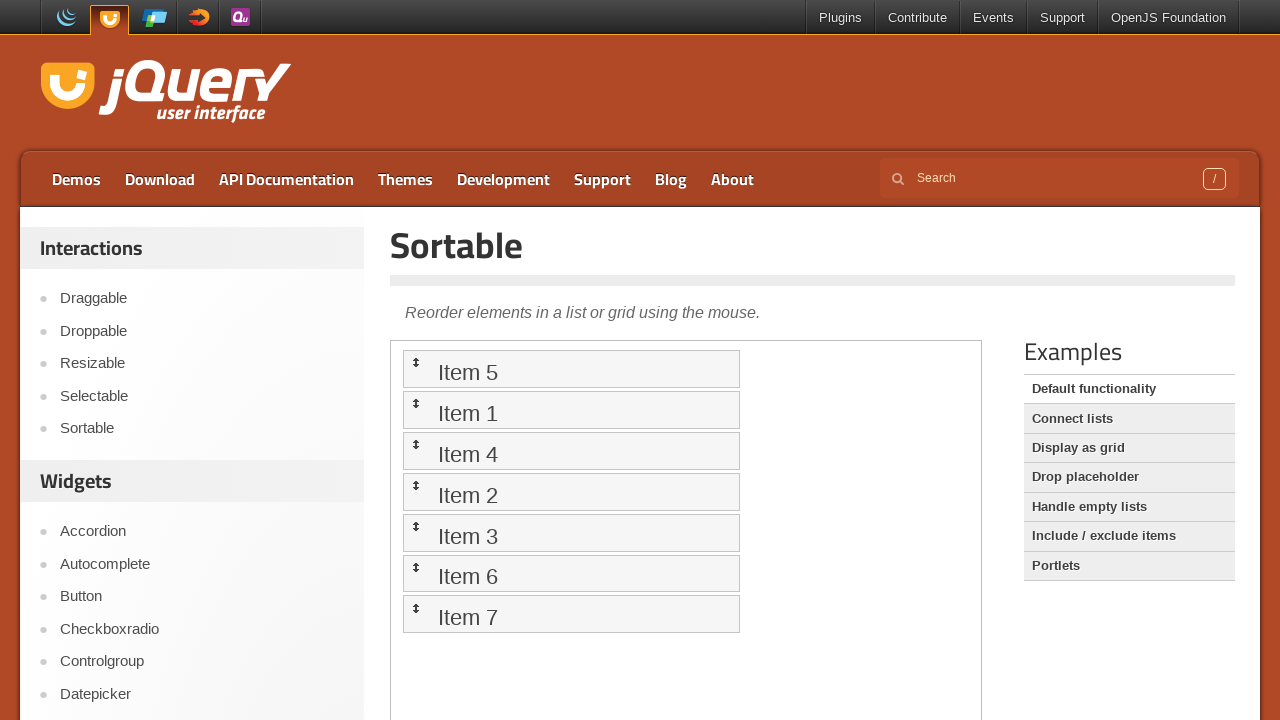